Tests that the todo counter displays the correct number of items

Starting URL: https://demo.playwright.dev/todomvc

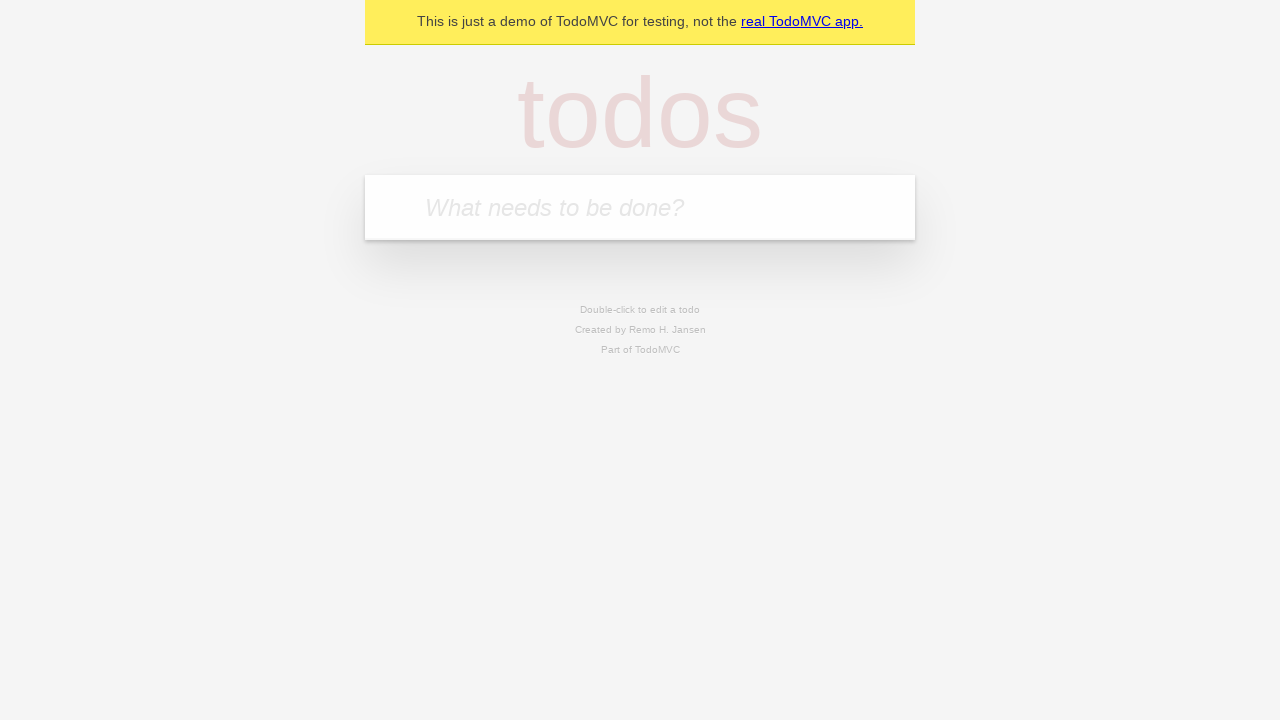

Located the 'What needs to be done?' input field
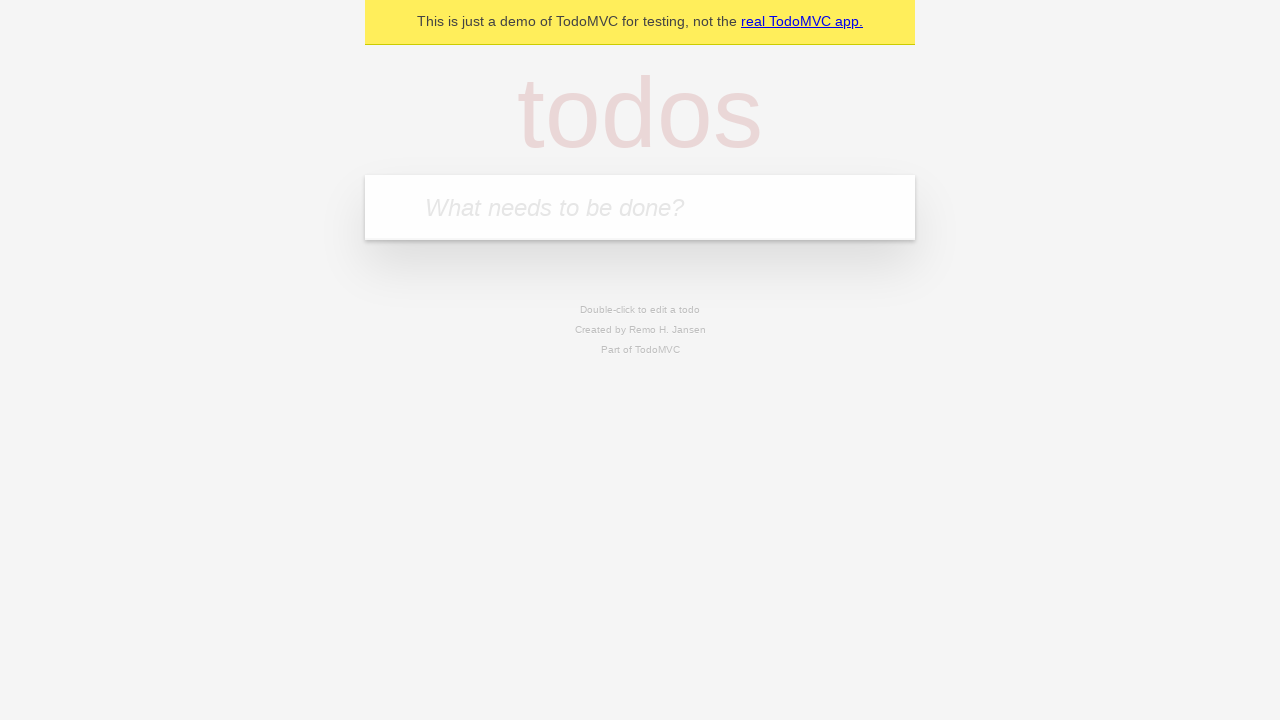

Filled first todo with 'buy some cheese' on internal:attr=[placeholder="What needs to be done?"i]
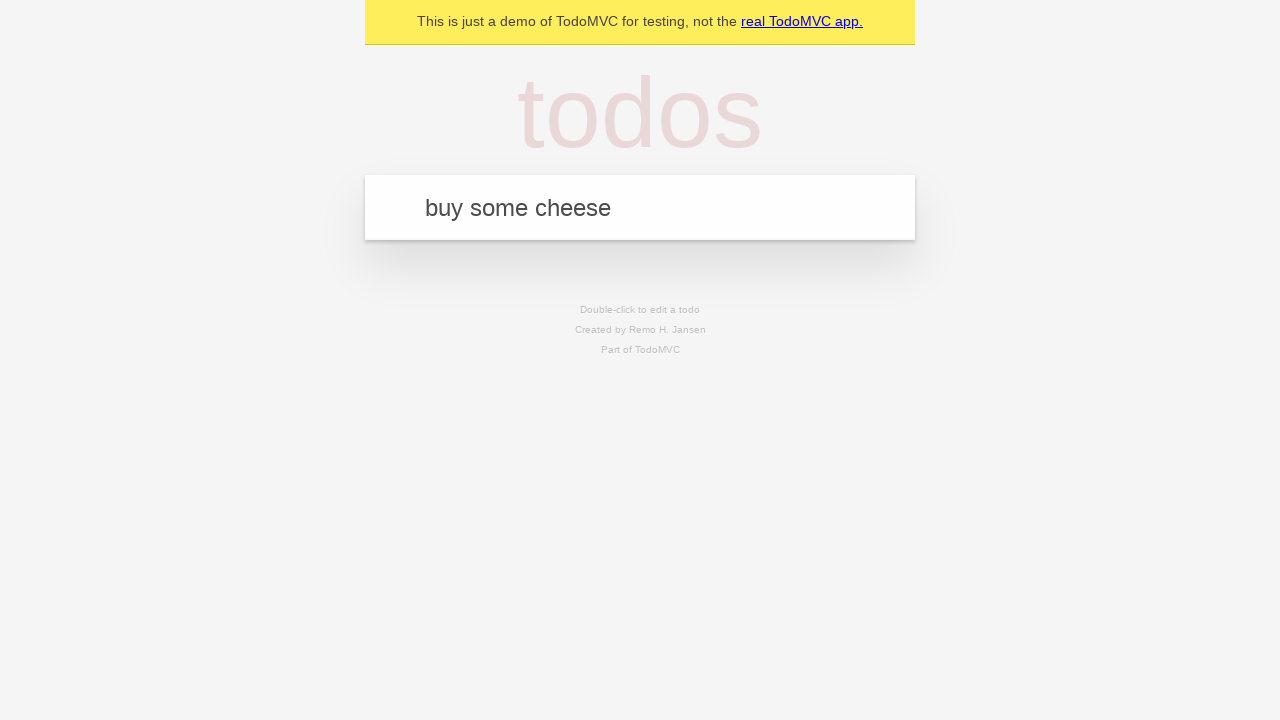

Pressed Enter to add first todo on internal:attr=[placeholder="What needs to be done?"i]
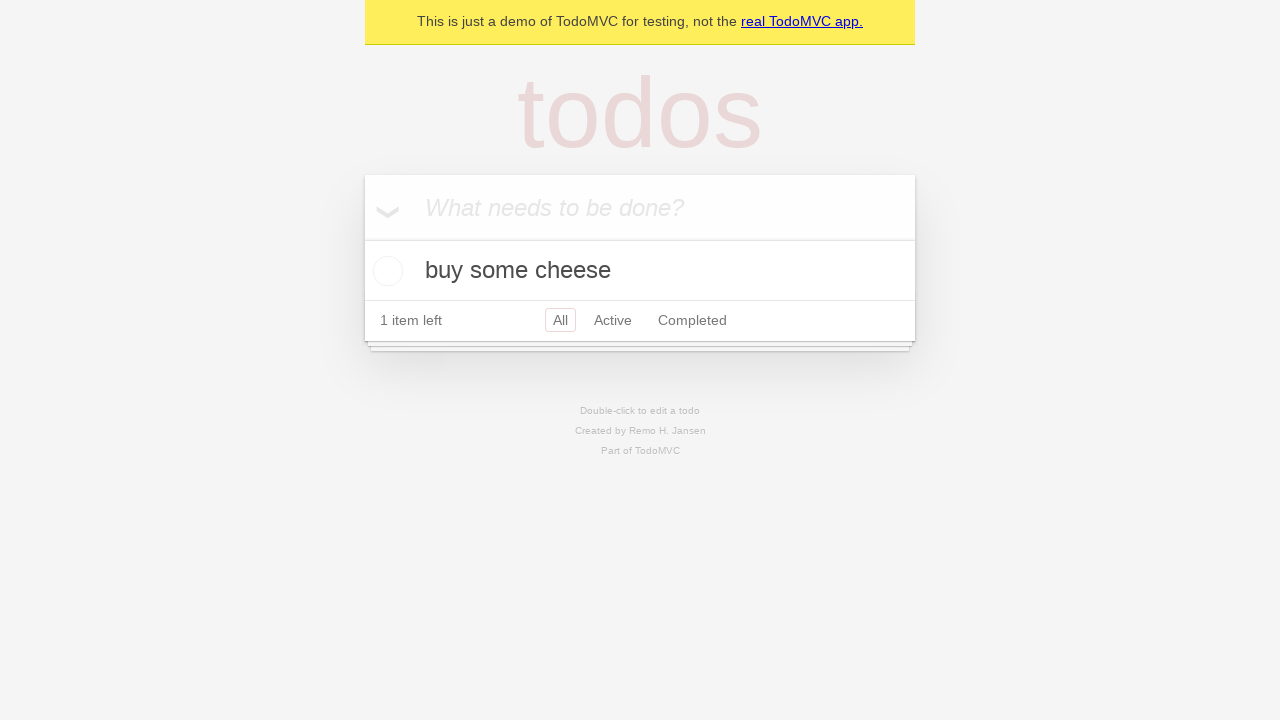

Todo counter element appeared
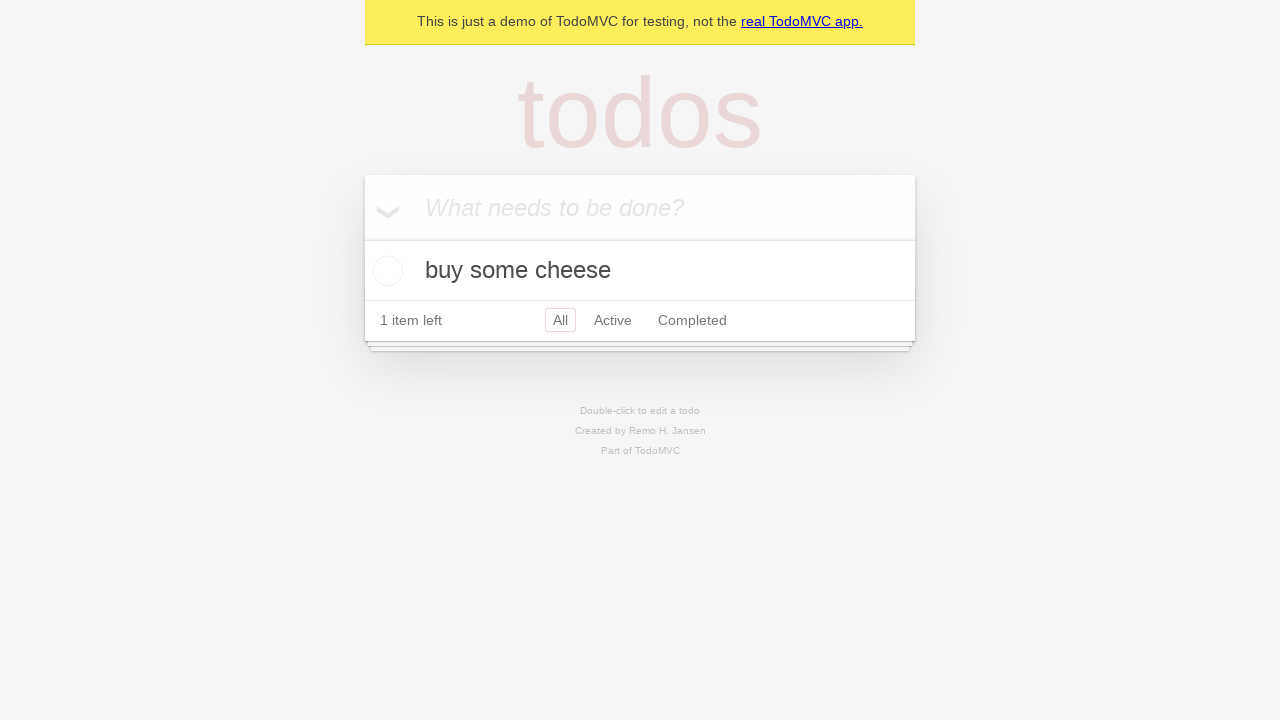

Filled second todo with 'feed the cat' on internal:attr=[placeholder="What needs to be done?"i]
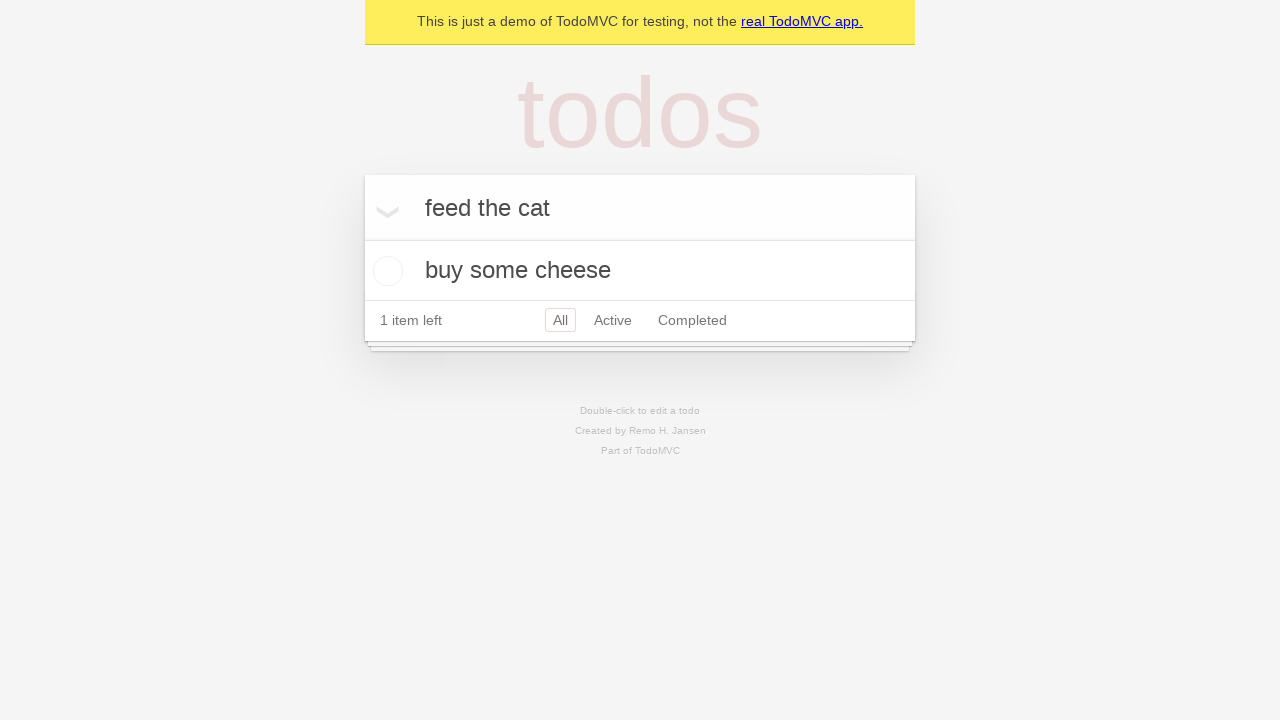

Pressed Enter to add second todo on internal:attr=[placeholder="What needs to be done?"i]
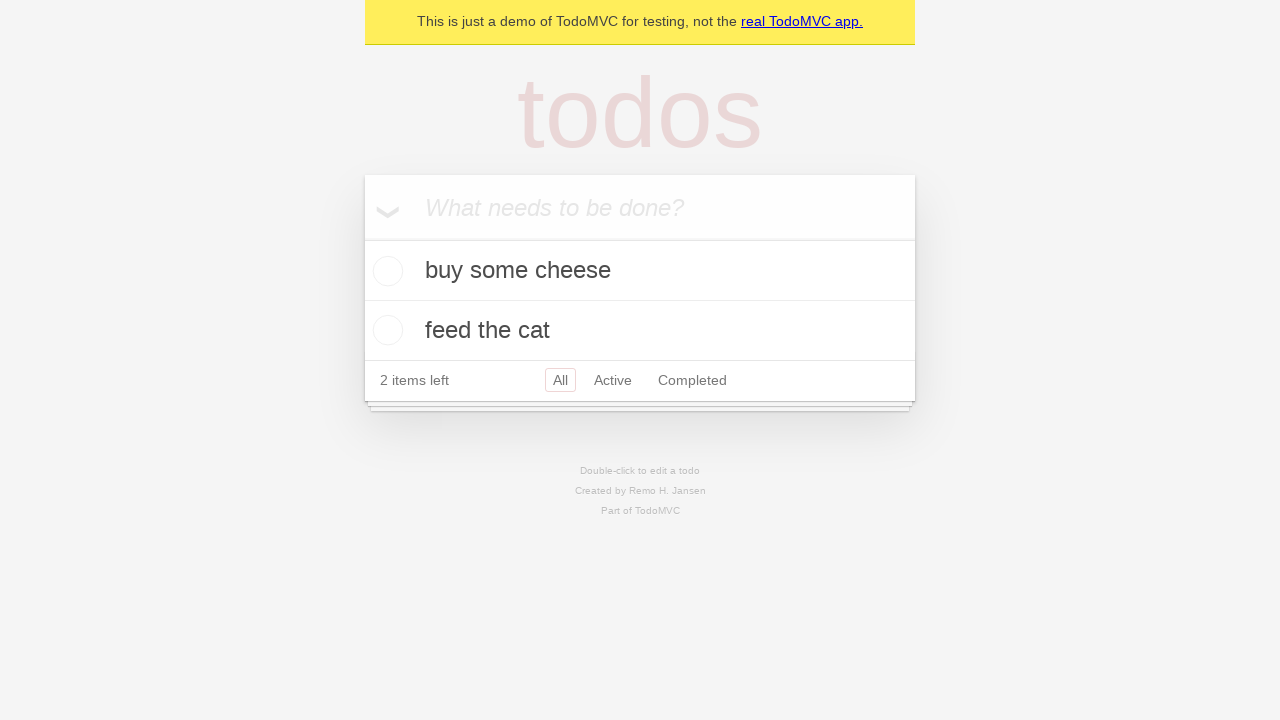

Todo counter updated to show 2 items
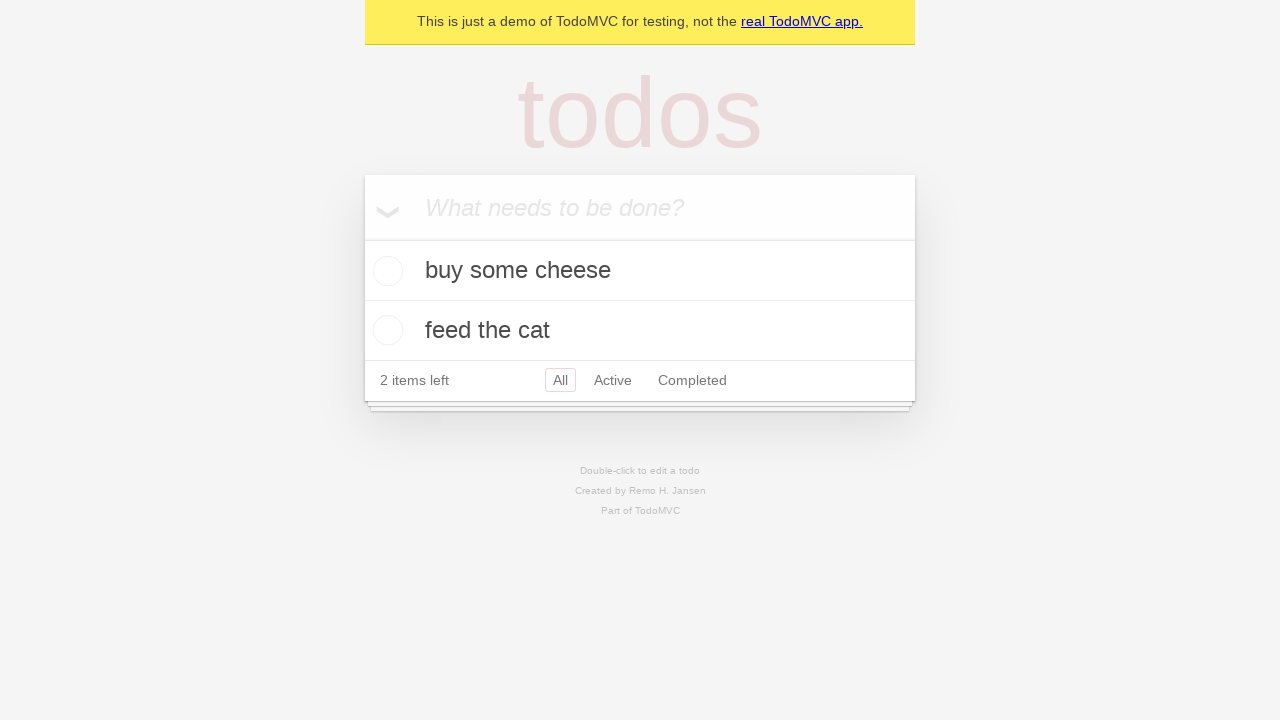

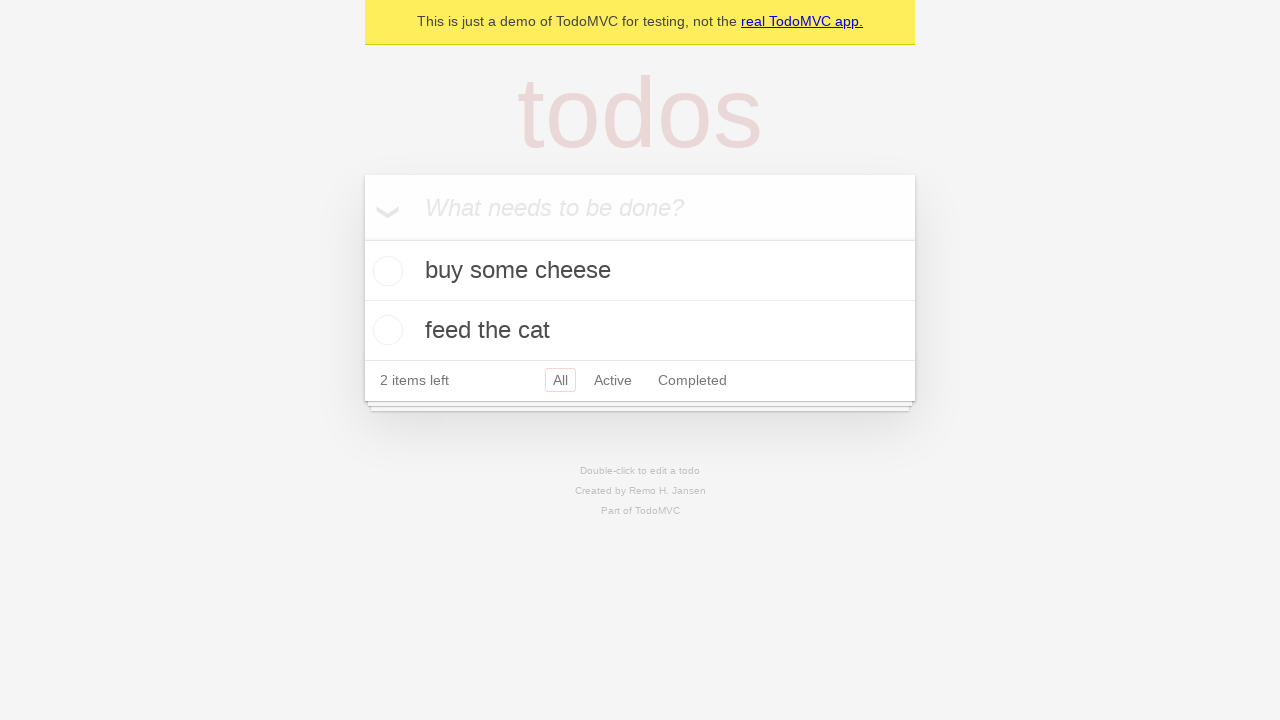